Navigates to an advanced automation practice page and verifies that the star rating element is present by checking its computed CSS pseudo-element content.

Starting URL: https://play1.automationcamp.ir/advanced.html

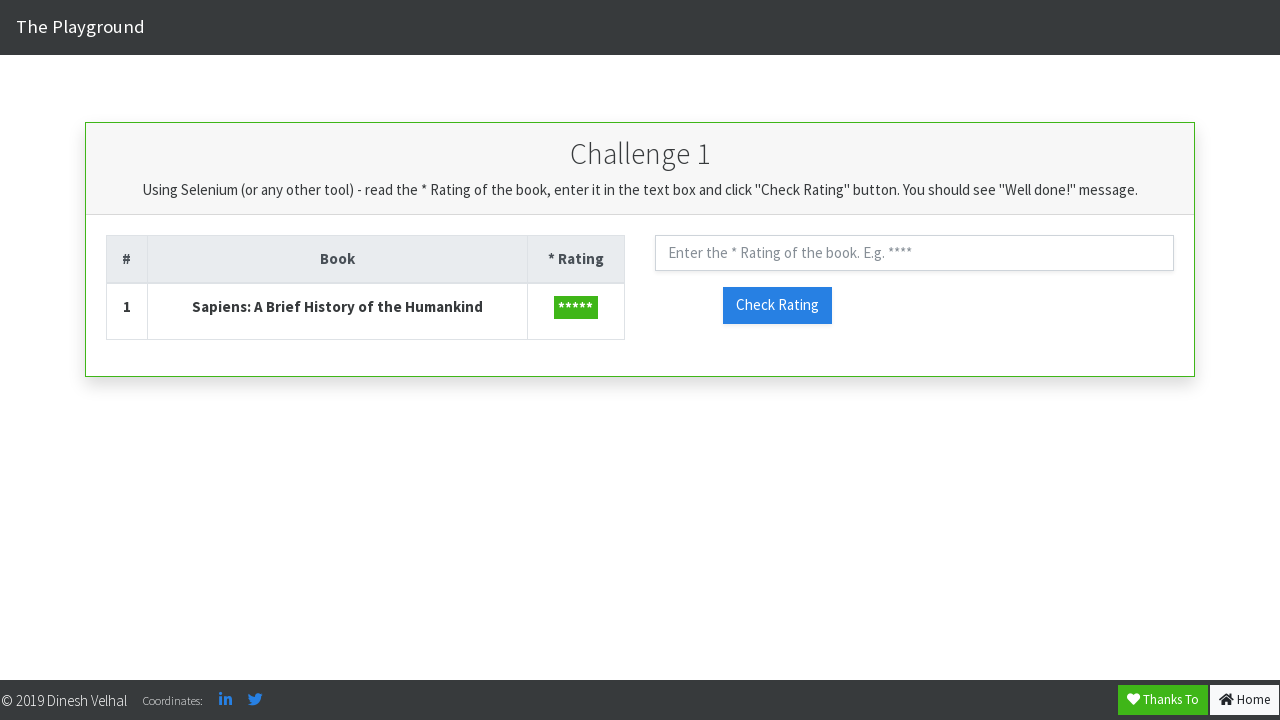

Navigated to advanced automation practice page
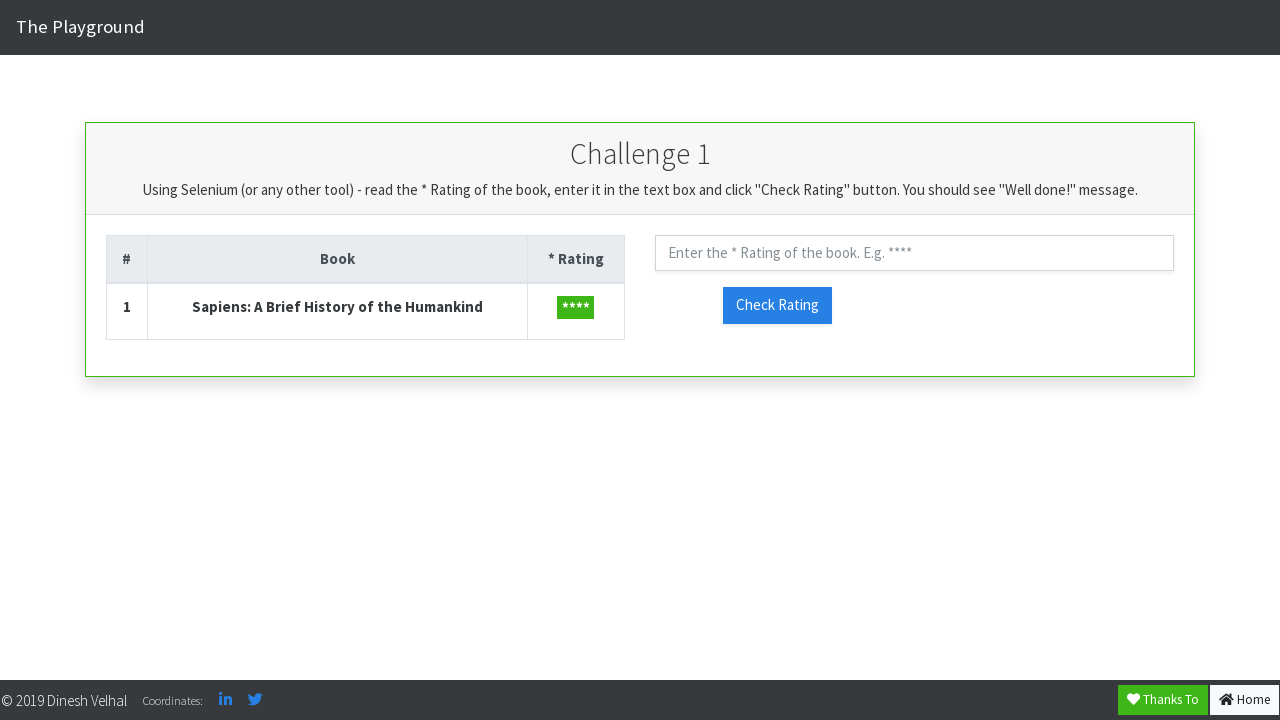

Star rating element is visible
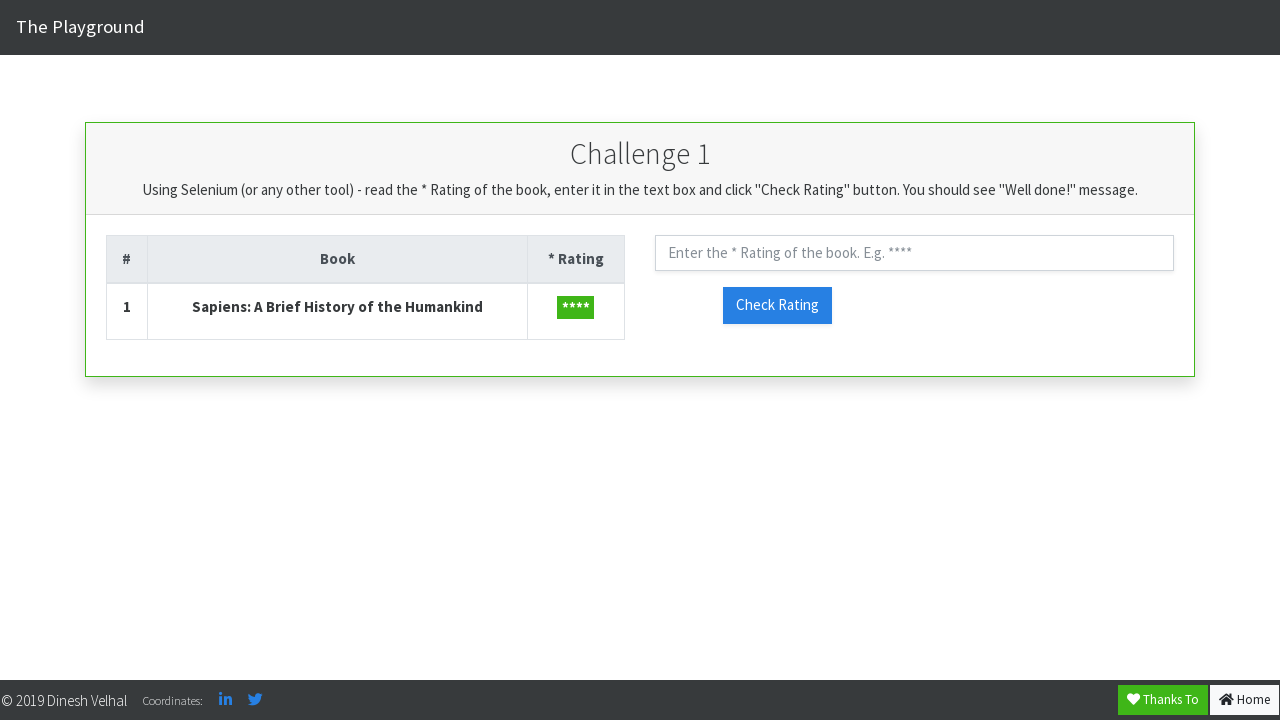

Retrieved computed CSS pseudo-element content from star rating
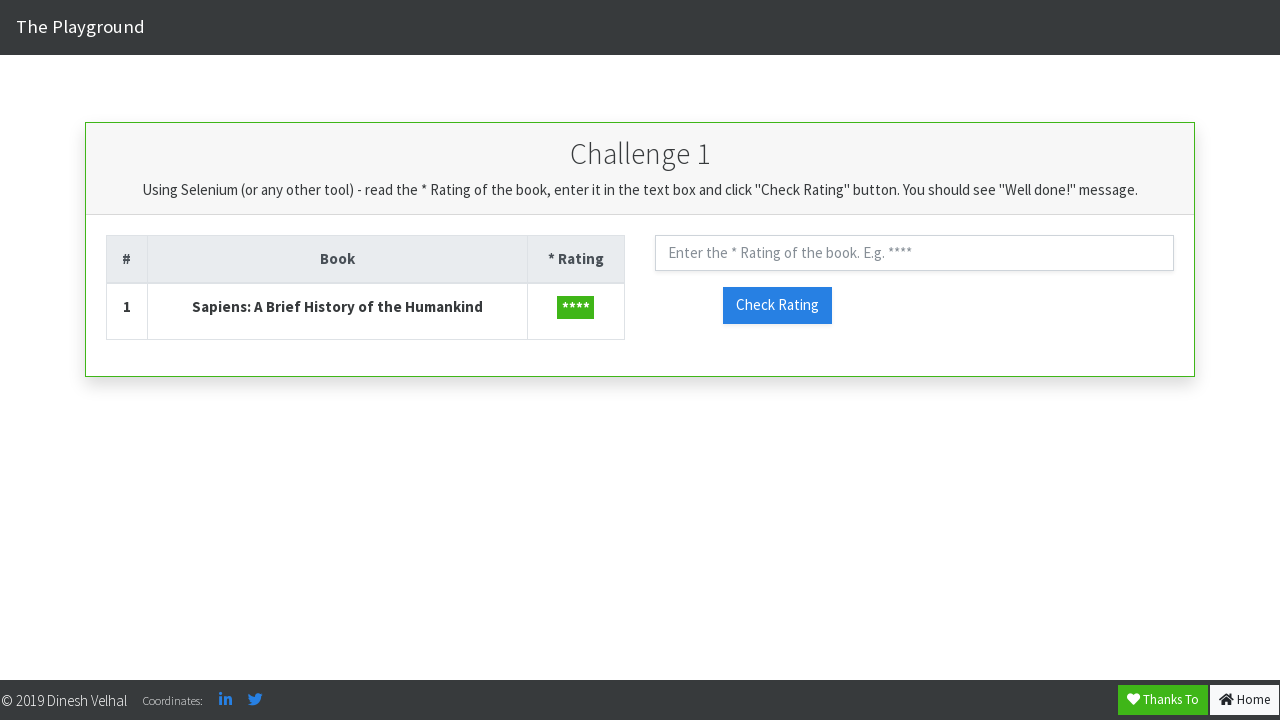

Verified that star rating content is not empty
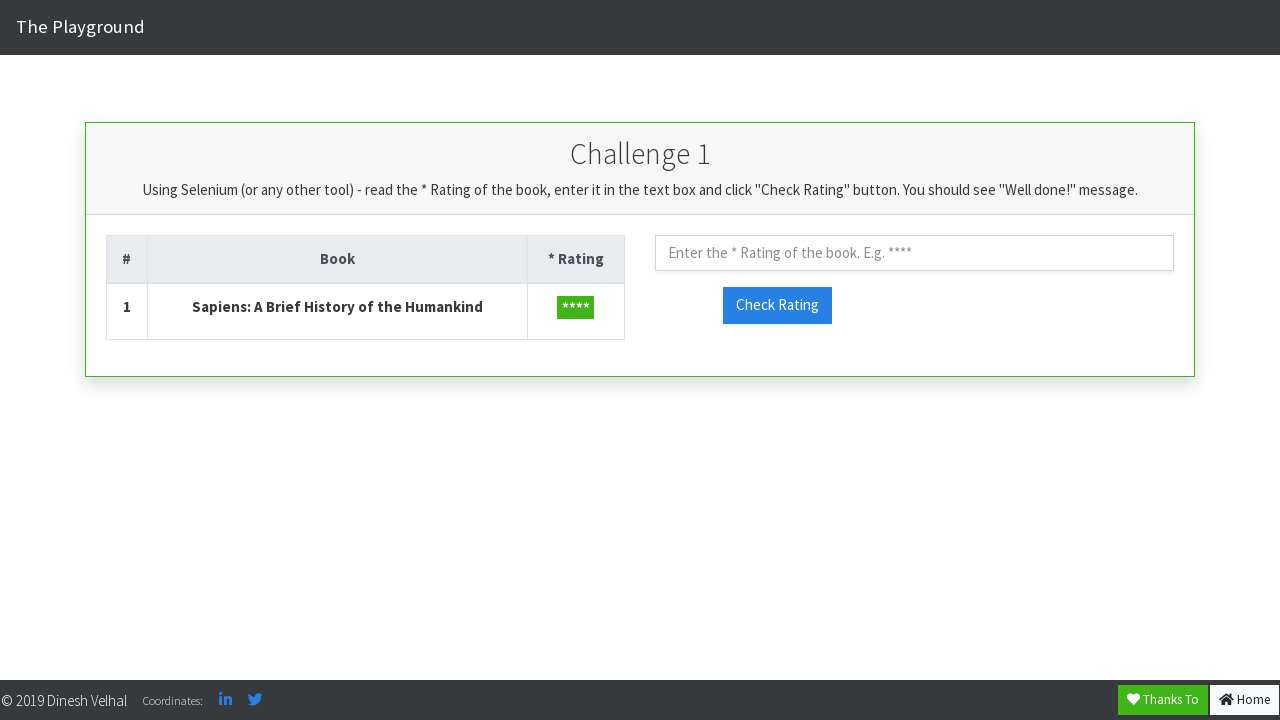

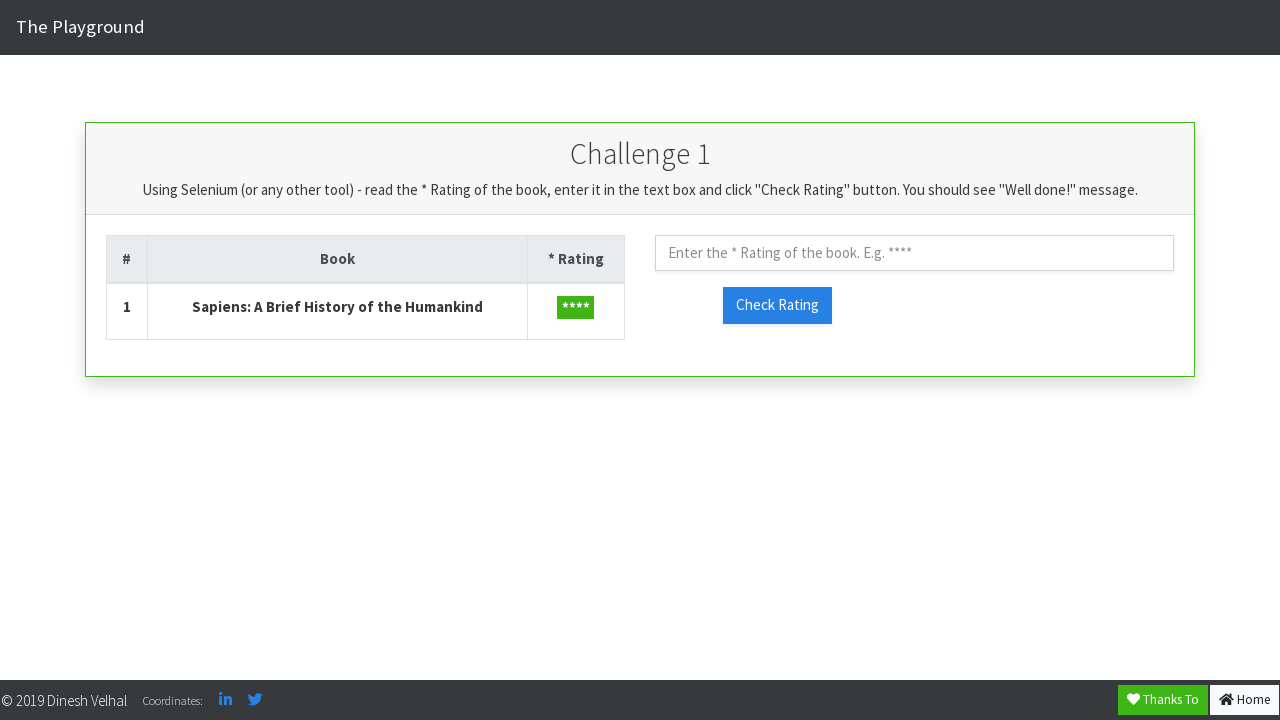